Tests the add/remove elements functionality by clicking Add Element button, verifying Delete button appears, then clicking Delete button

Starting URL: https://the-internet.herokuapp.com/add_remove_elements/

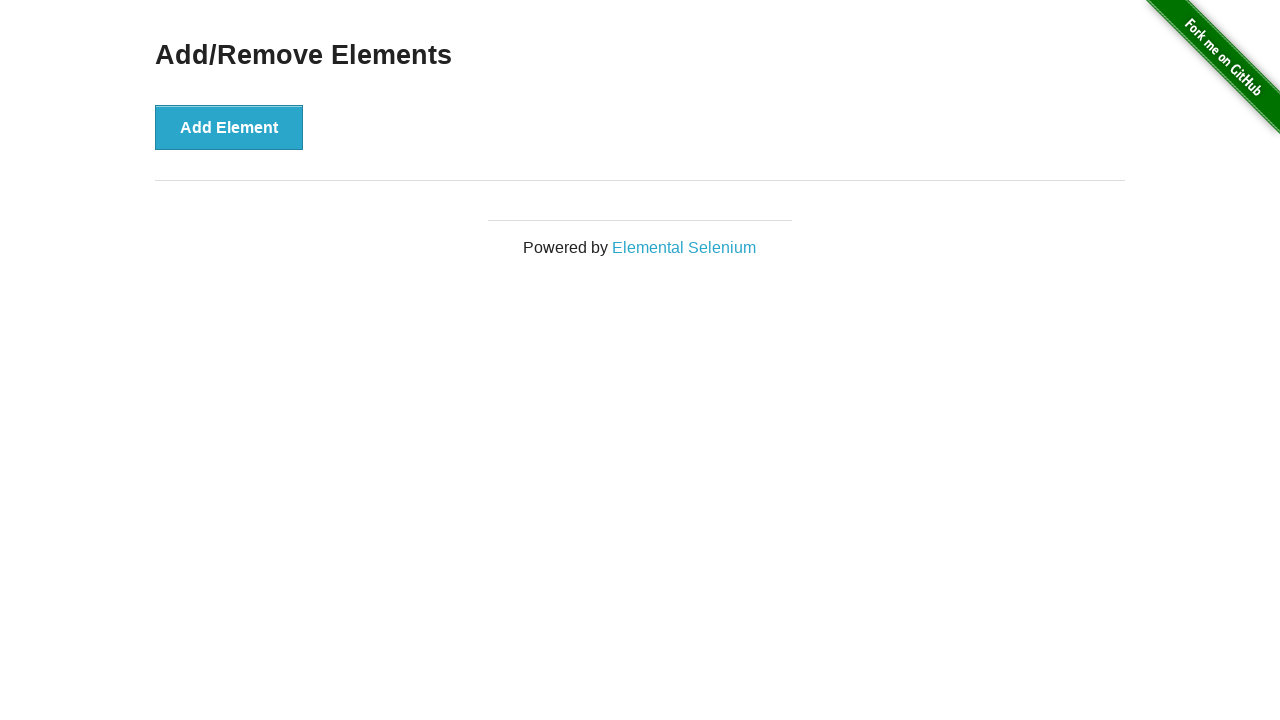

Clicked Add Element button at (229, 127) on button:has-text('Add Element')
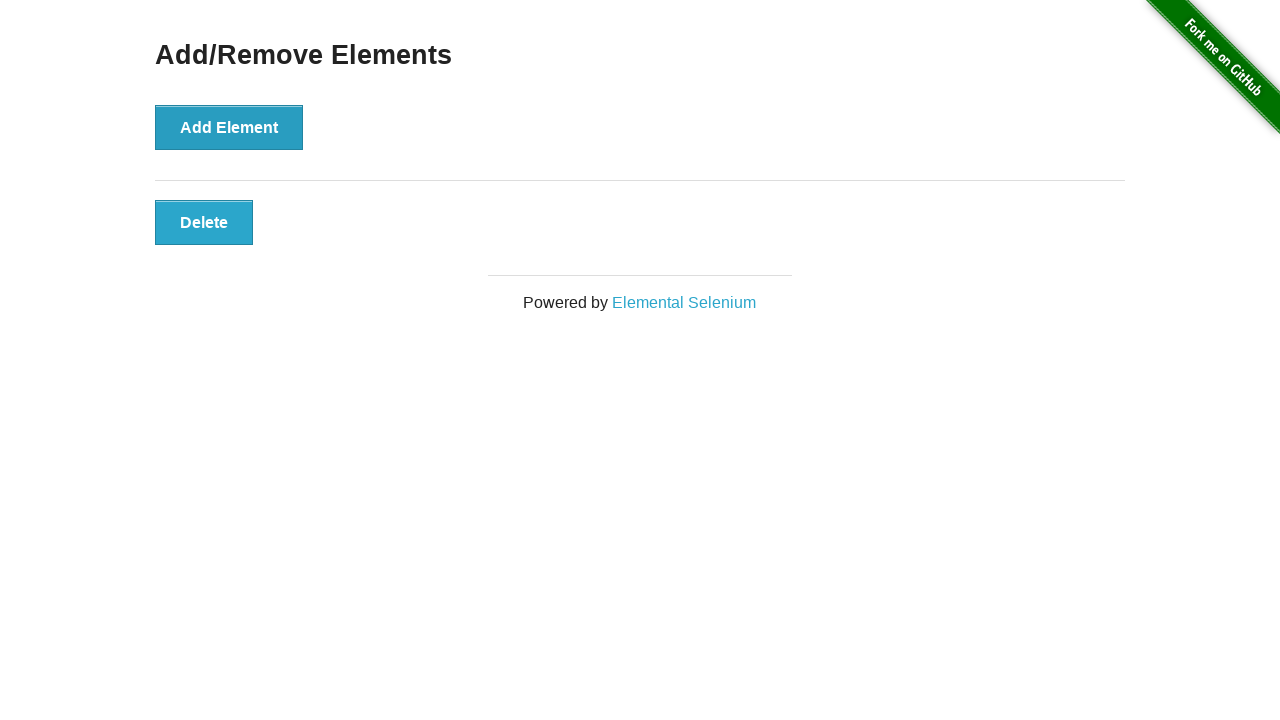

Located Delete button element
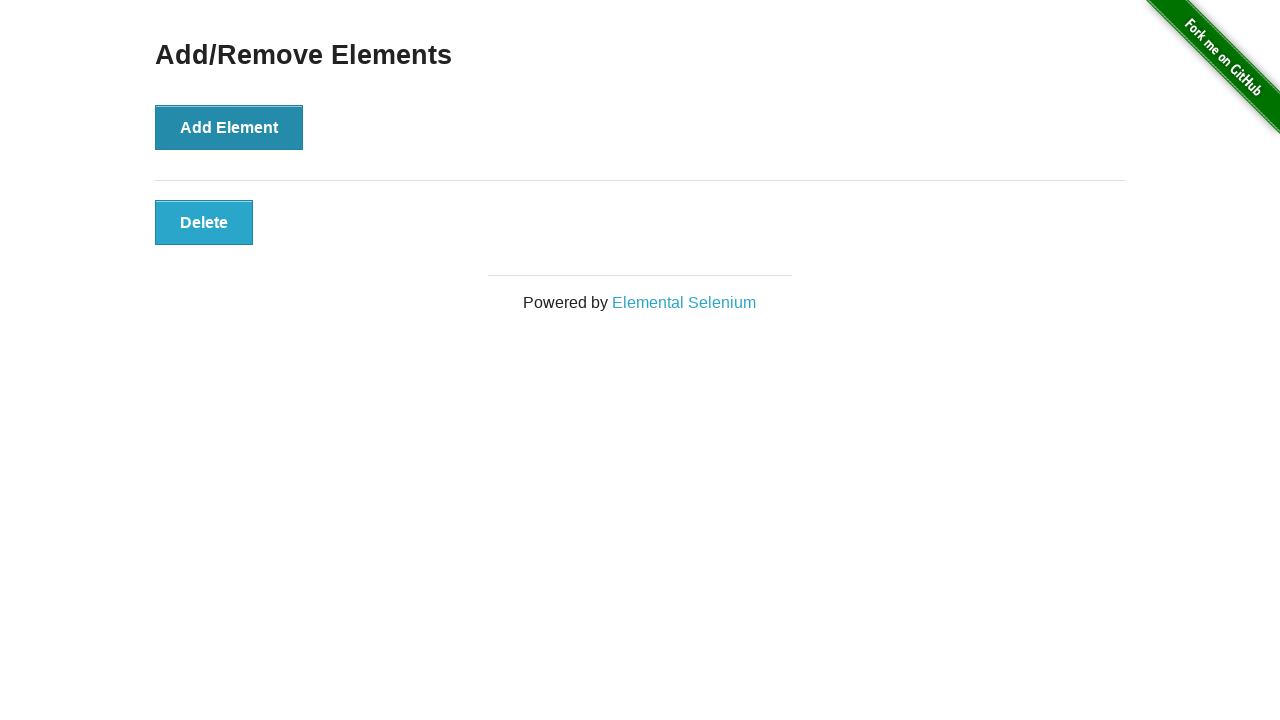

Verified Delete button is visible
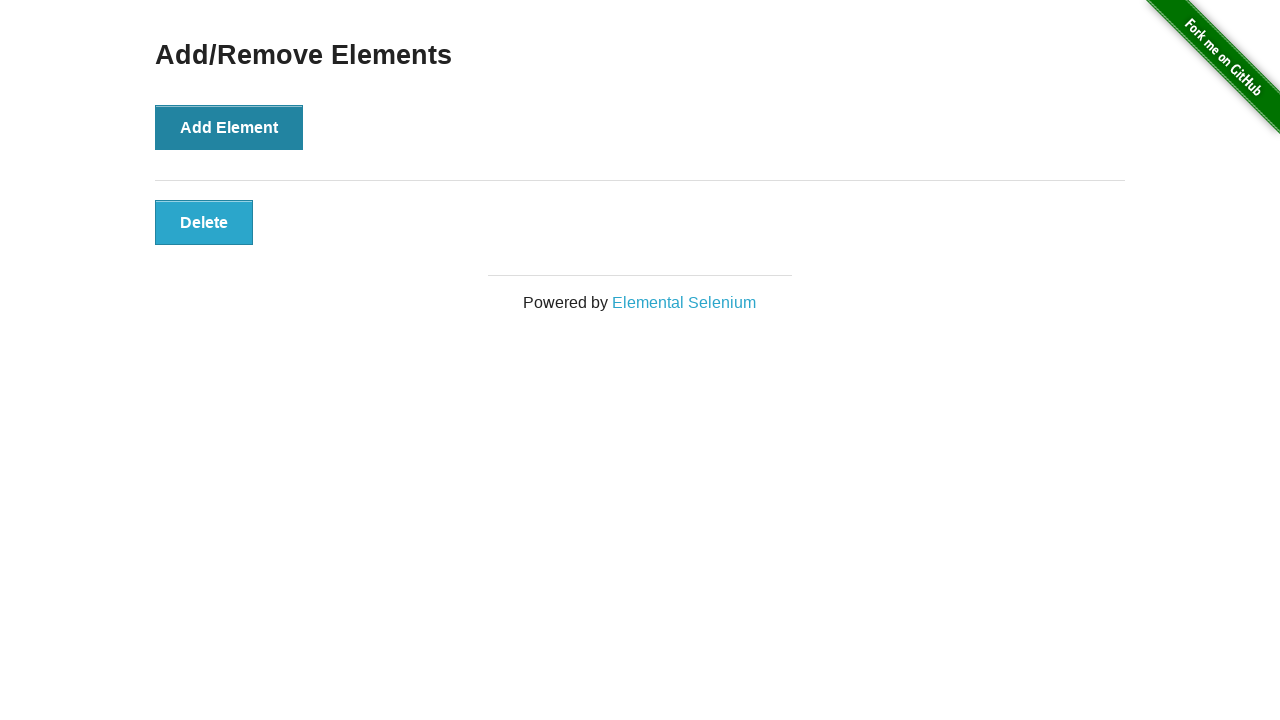

Clicked Delete button to remove element at (204, 222) on button.added-manually
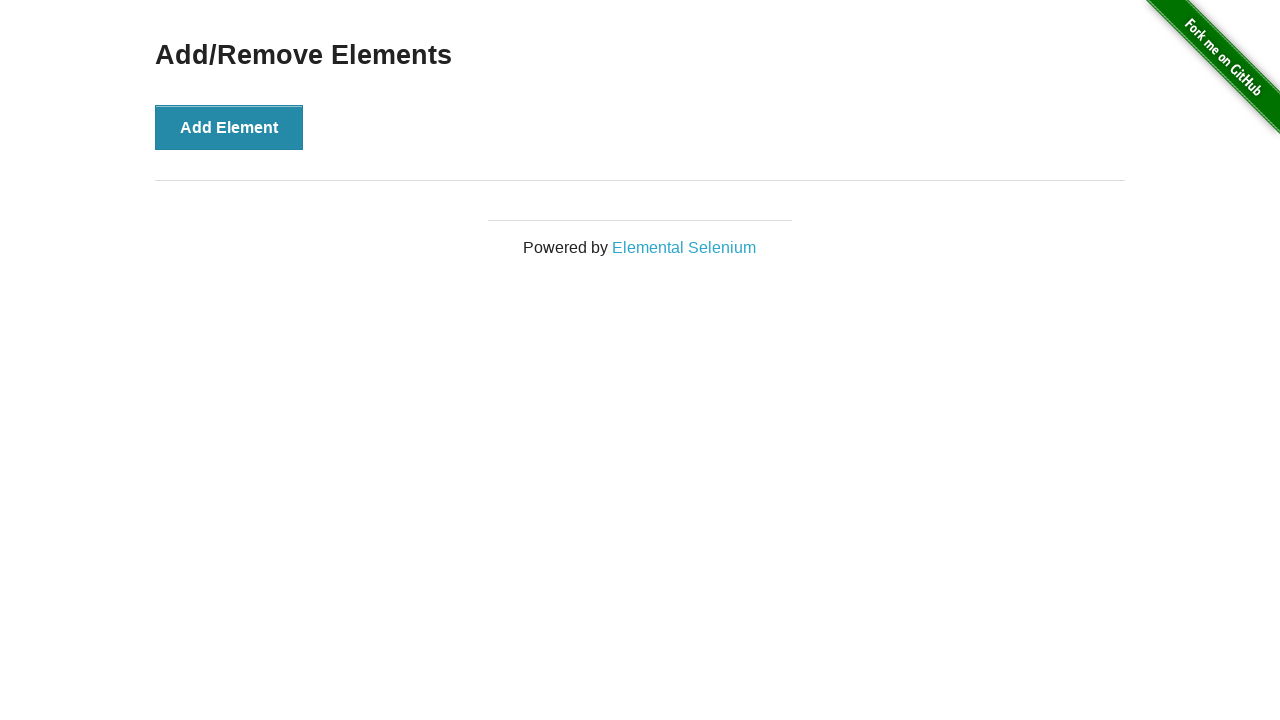

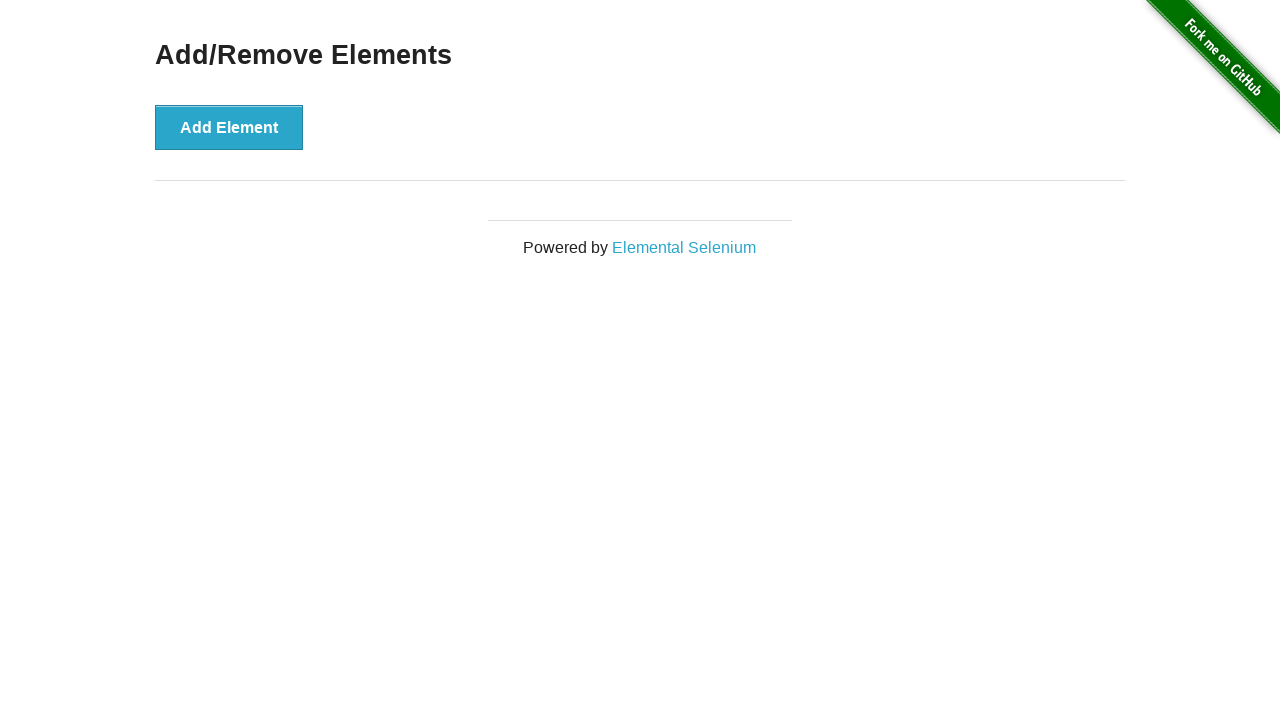